Tests a sample application form by filling out the first name field and submitting the form

Starting URL: https://www.ultimateqa.com/sample-application-lifecycle-sprint-1/

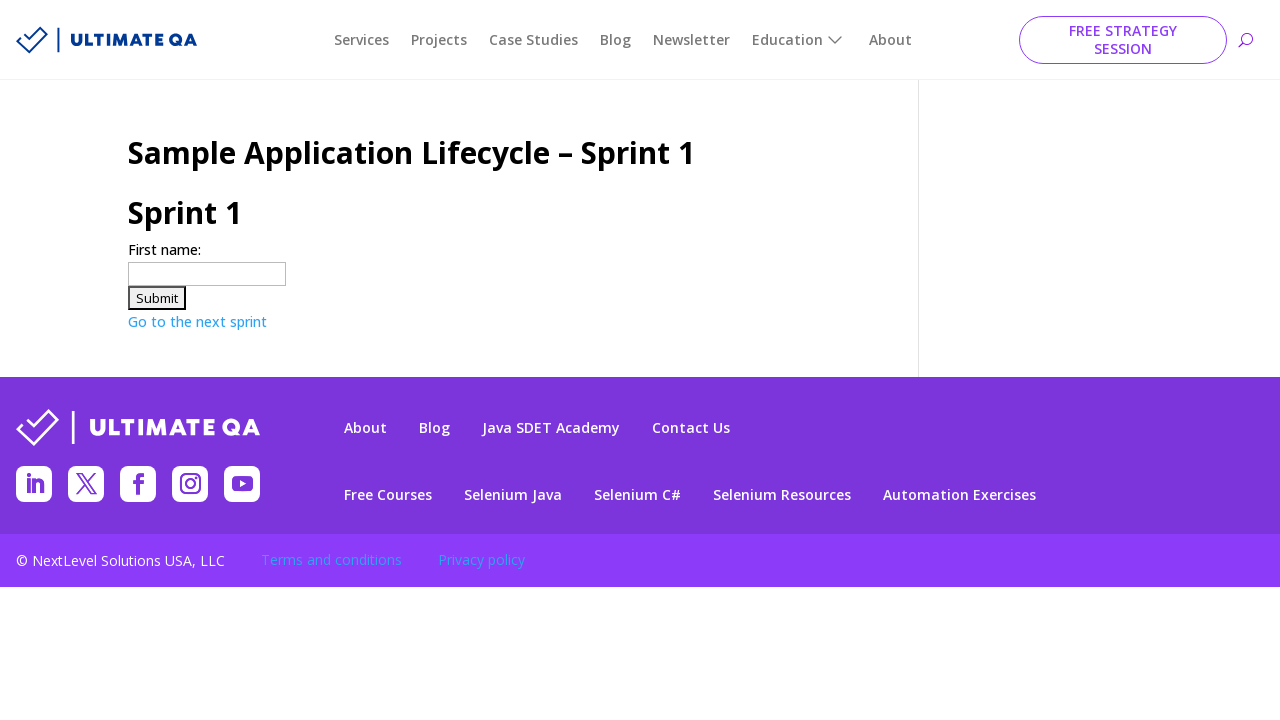

Filled first name field with 'John' on input[name='firstname']
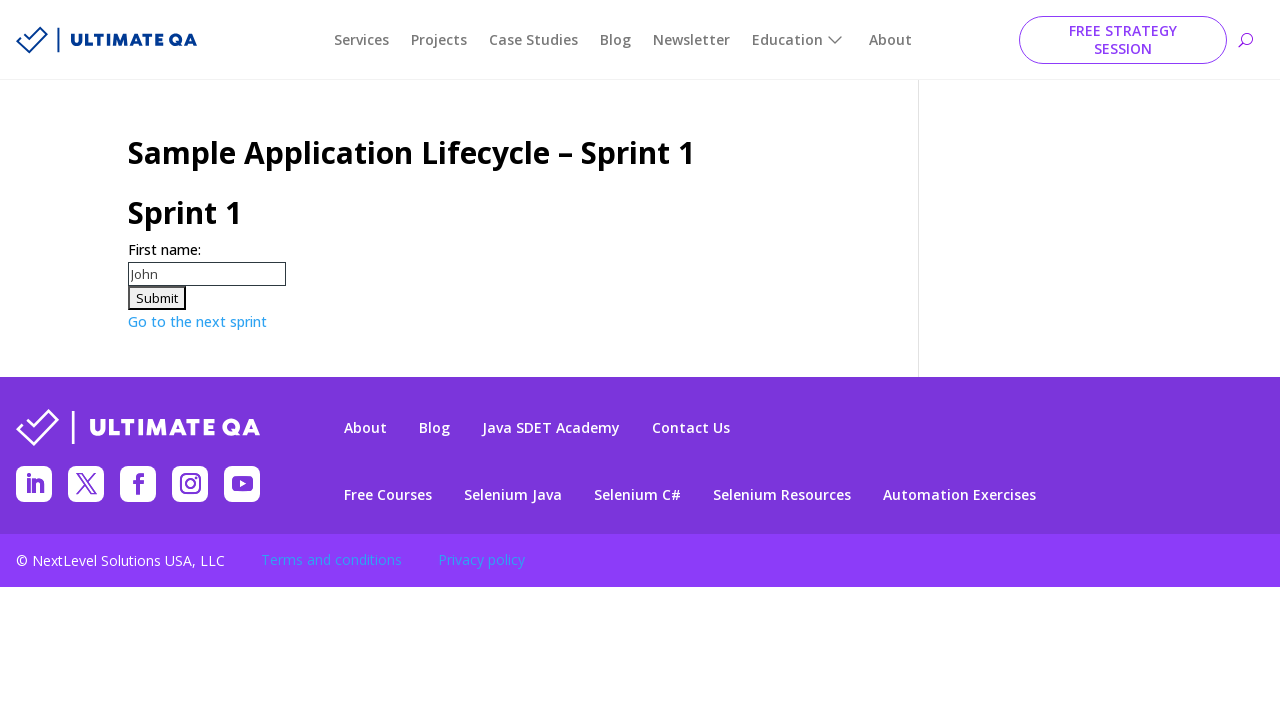

Clicked submit button to submit the form at (157, 298) on input#submitForm
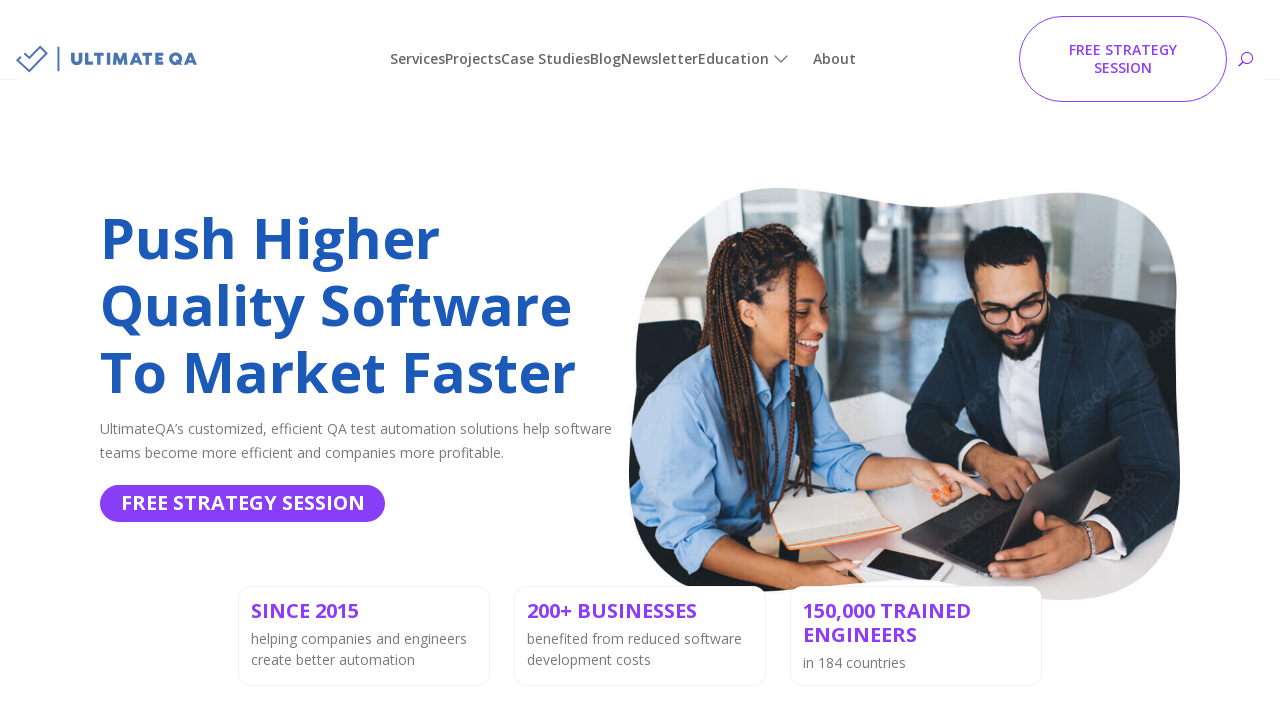

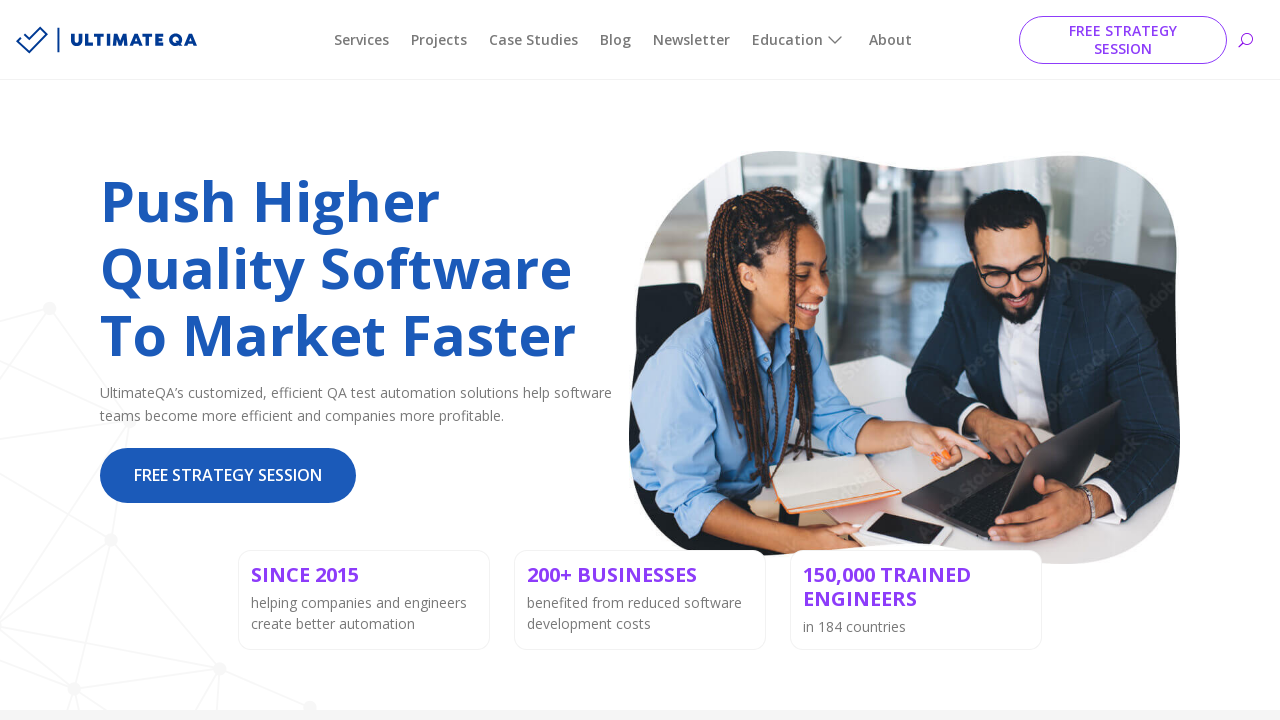